Demonstrates filling single-line and multi-line textbox elements on a demo form, including name, email, current address, and permanent address fields

Starting URL: https://demoqa.com/text-box

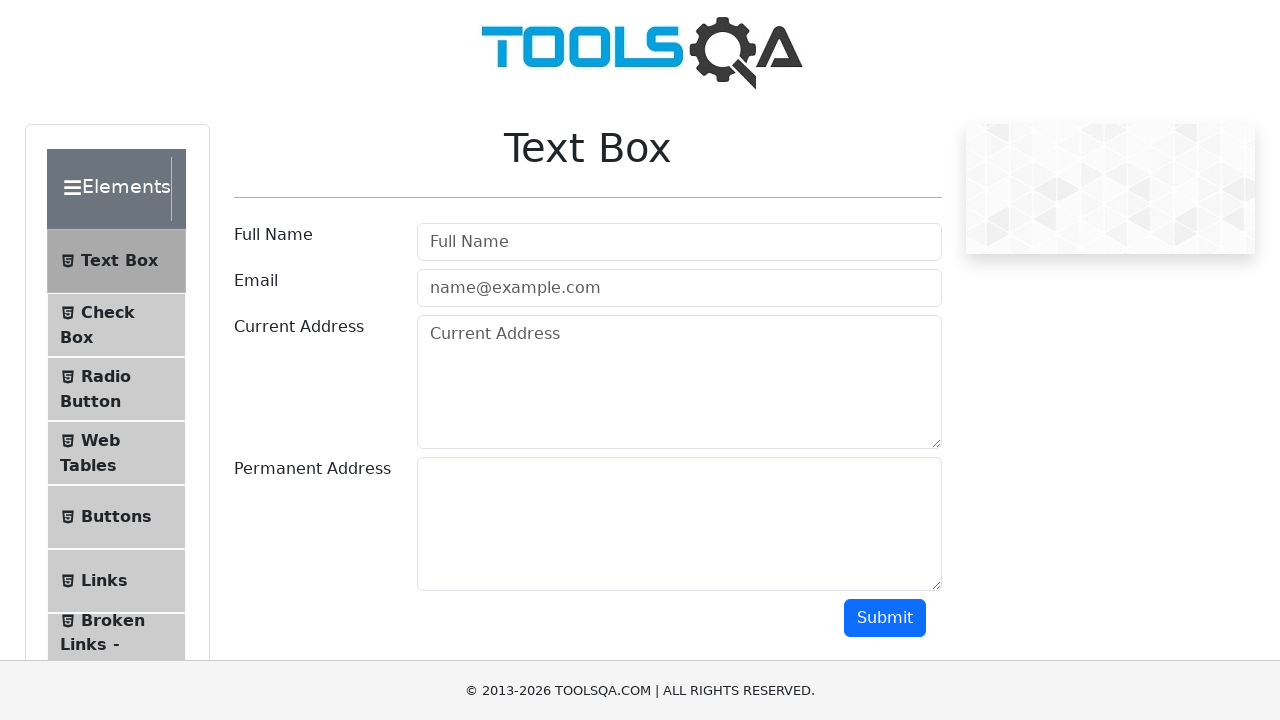

Filled userName field with 'Your Name' on #userName
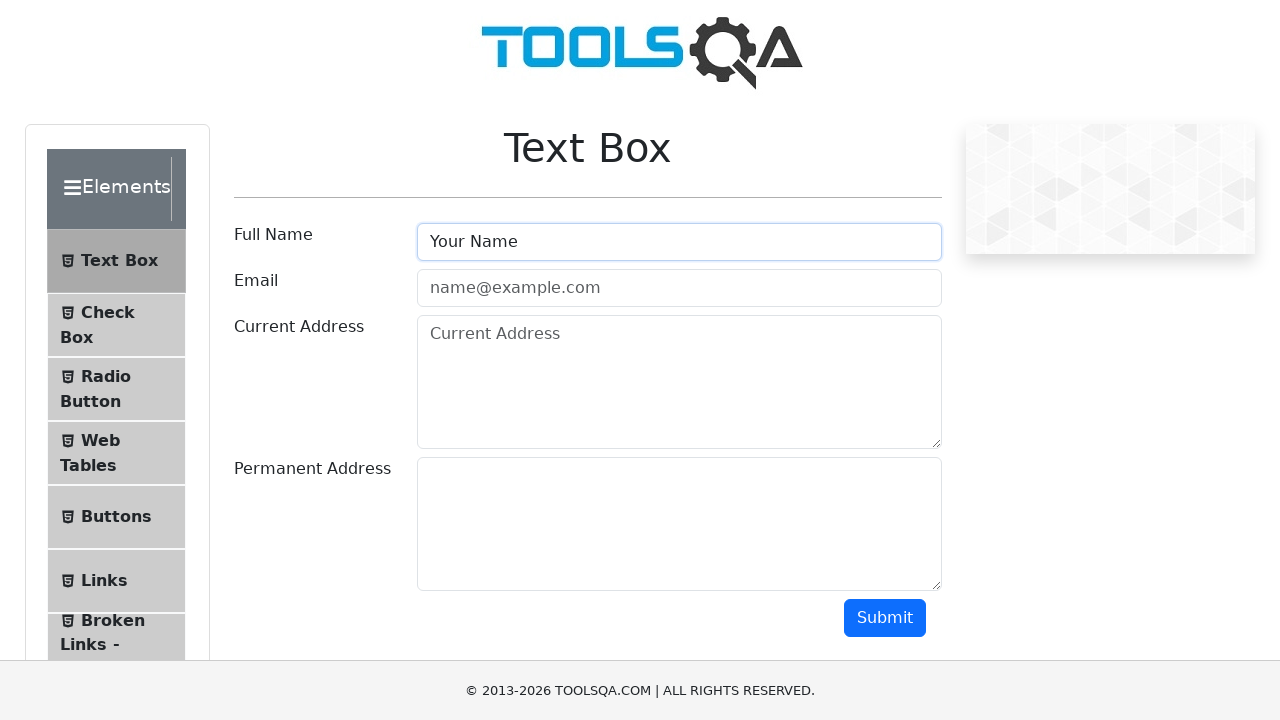

Filled userEmail field with 'your.name@yourdomain.com' on #userEmail
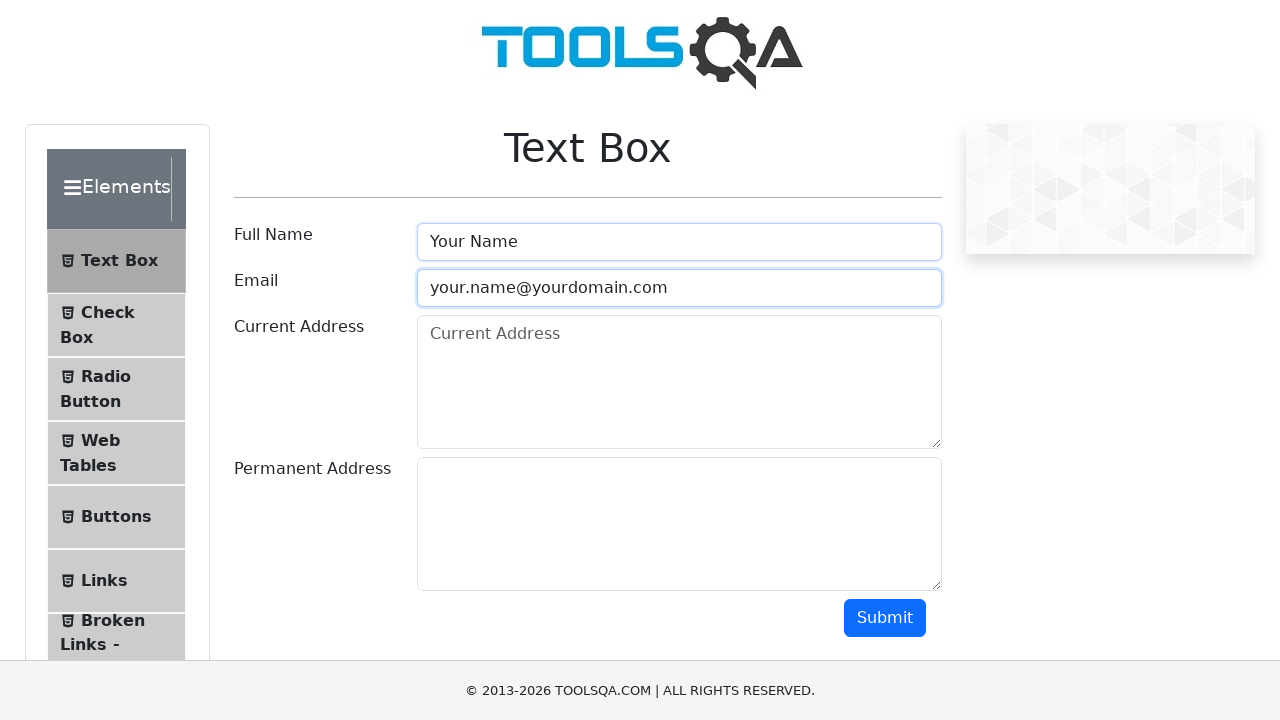

Filled currentAddress multiline field with 3 lines of address on #currentAddress
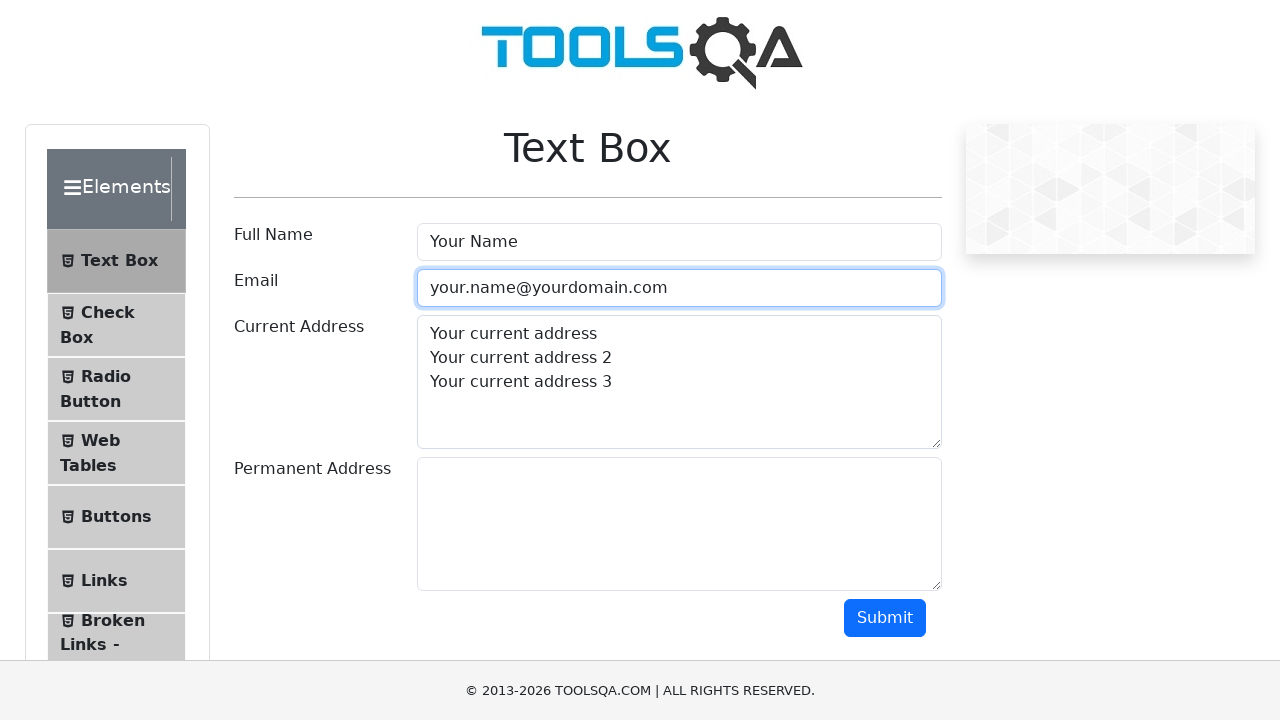

Filled permanentAddress multiline field with 3 lines of address on #permanentAddress
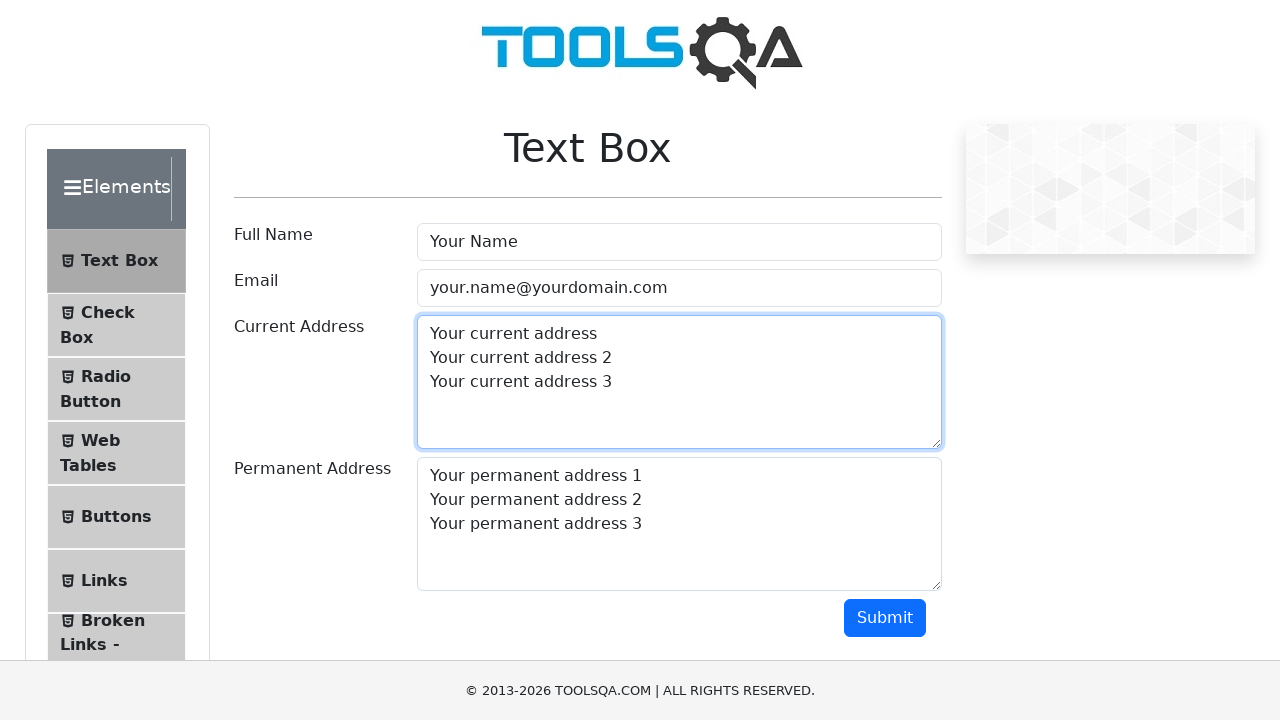

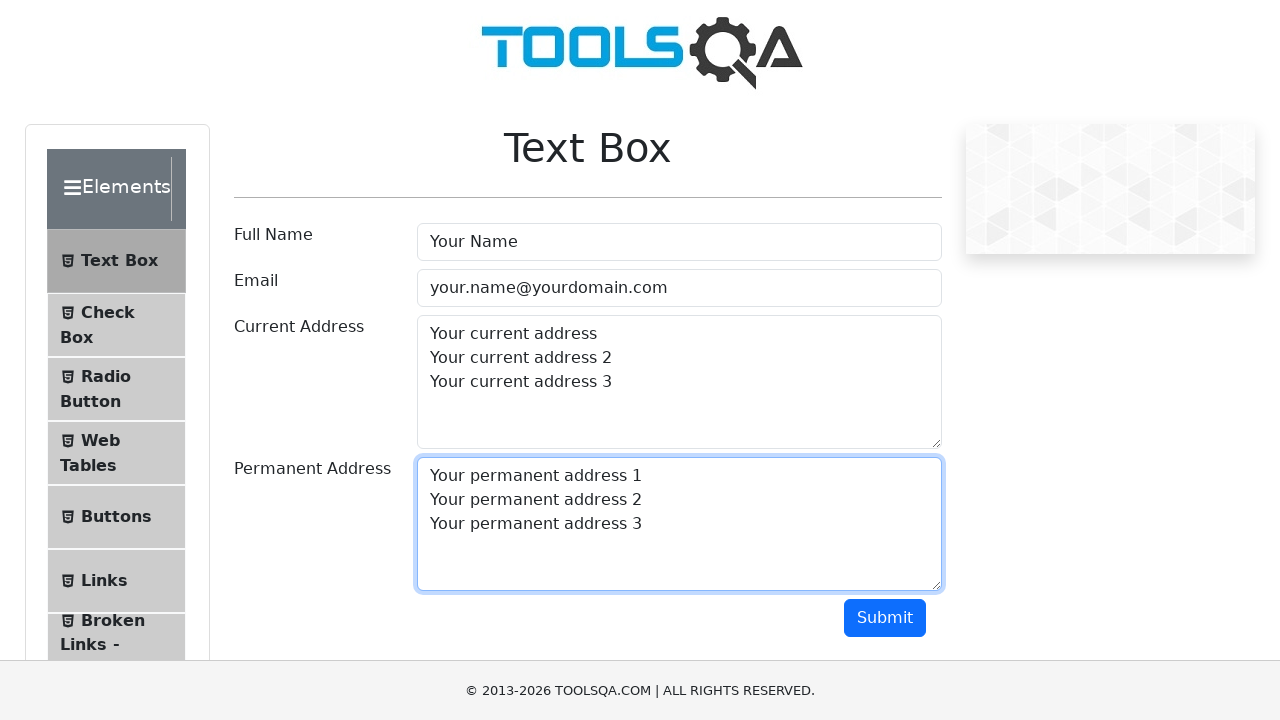